Tests the download functionality for the third problem set solution (6π Electrocyclizations) by clicking the download button

Starting URL: http://synthesis-workshop.com.s3-website-us-east-1.amazonaws.com/problem-sets

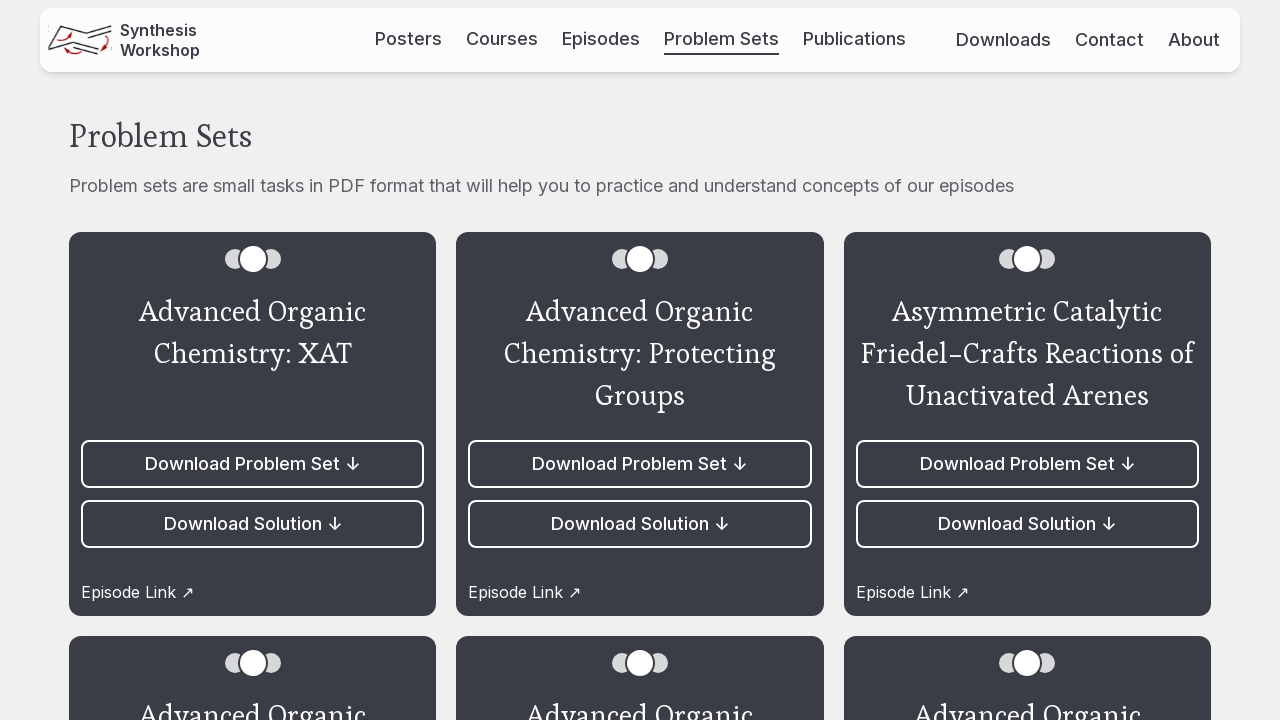

Clicked download button for 6π Electrocyclizations solution at (1027, 524) on article:nth-of-type(3) > .flex.flex-col.gap-3 > a:nth-of-type(2)
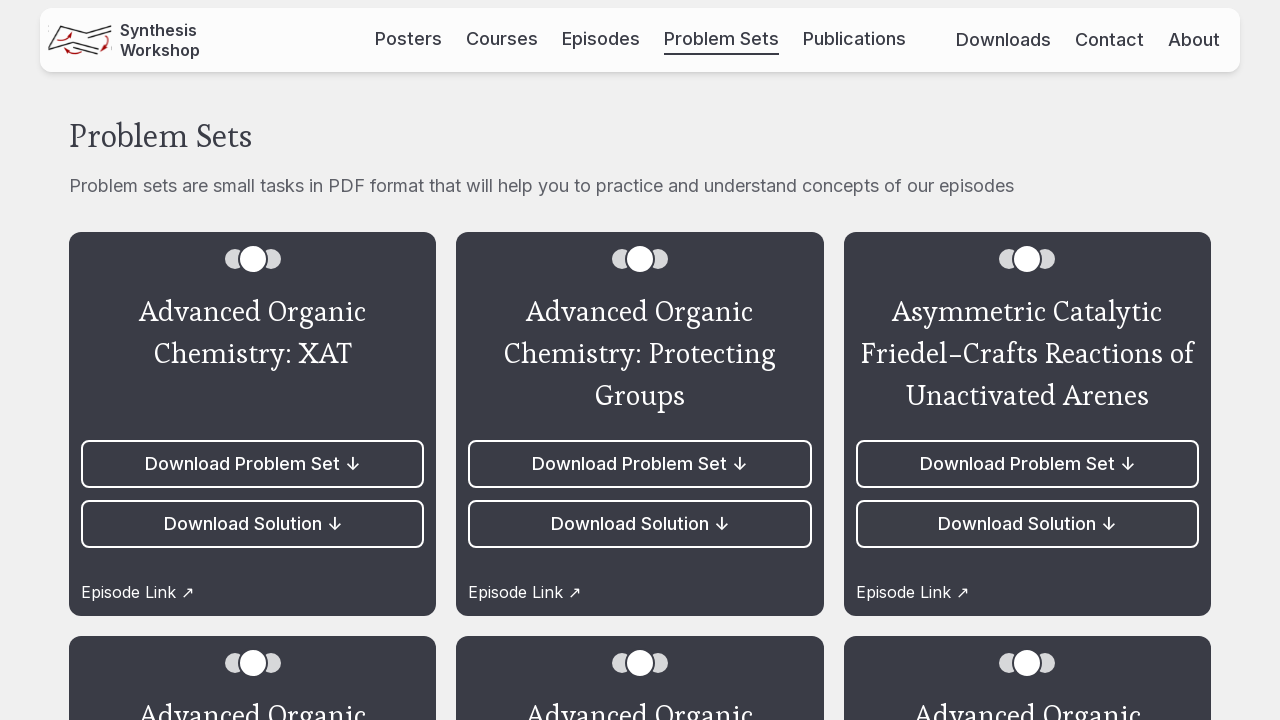

Download completed for 6π Electrocyclizations solution file
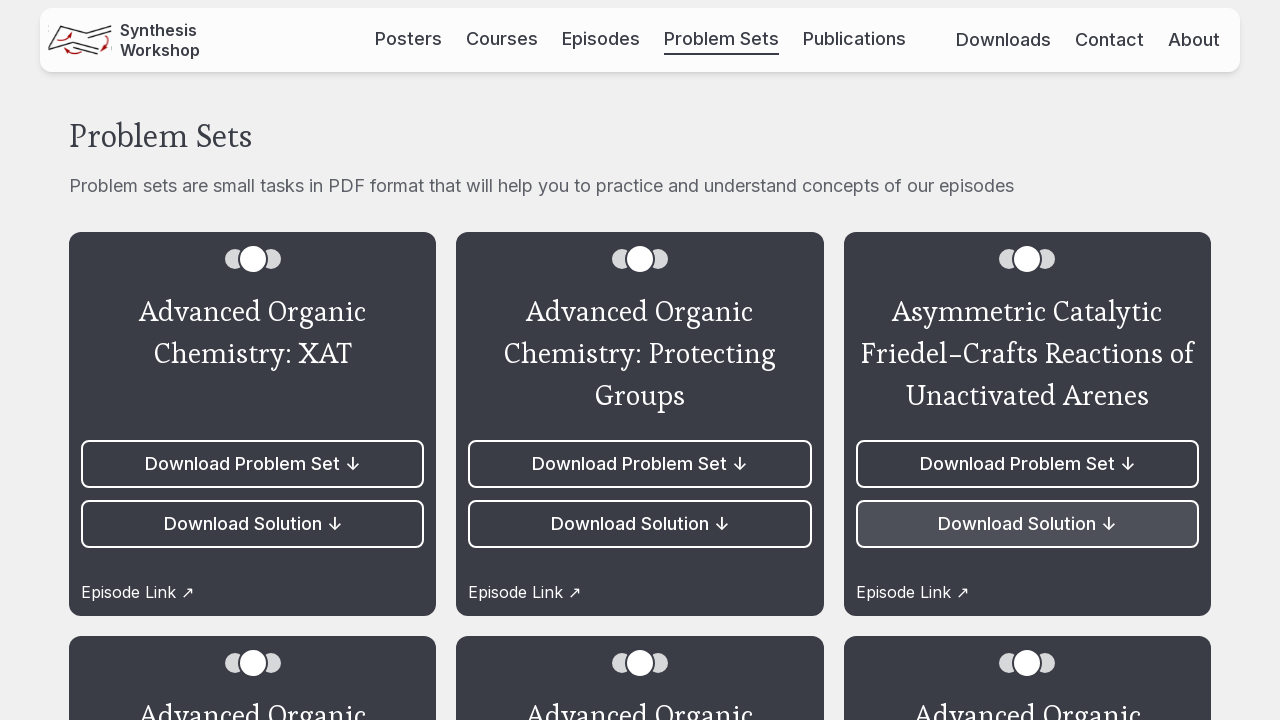

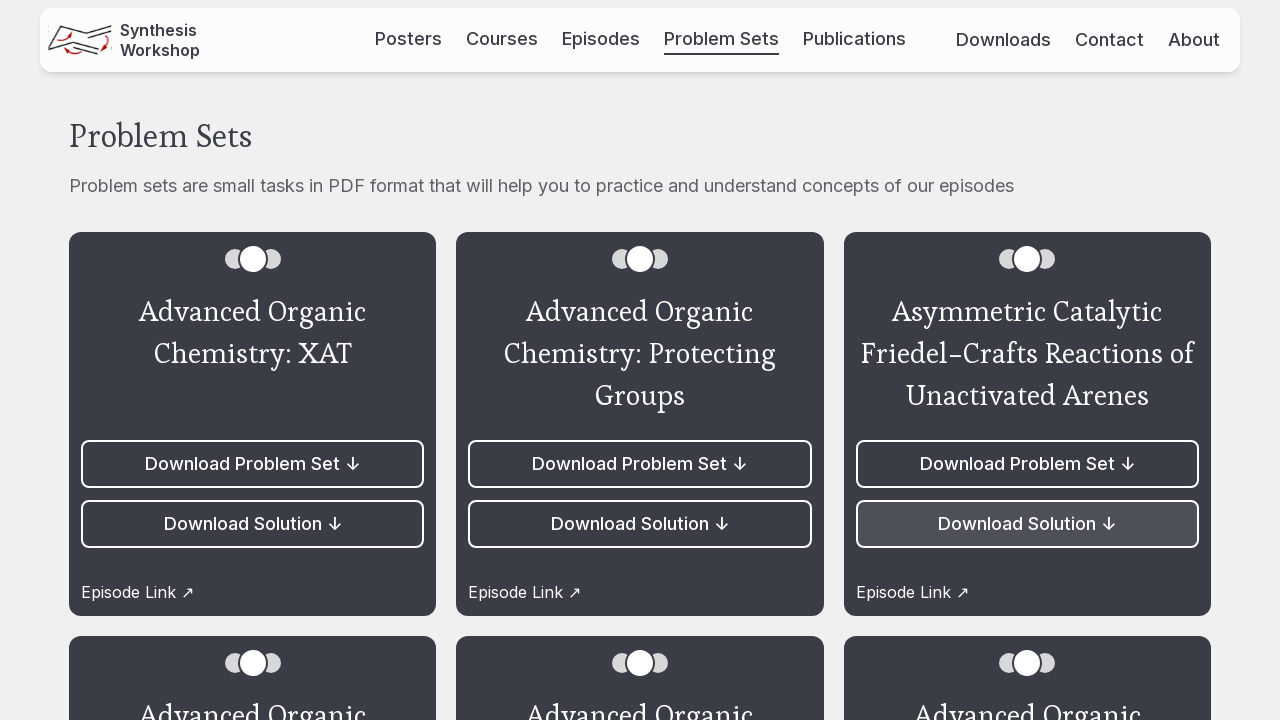